Tests new user discovery flow by landing on homepage, exploring features page, and checking pricing page

Starting URL: https://www.syncscript.app

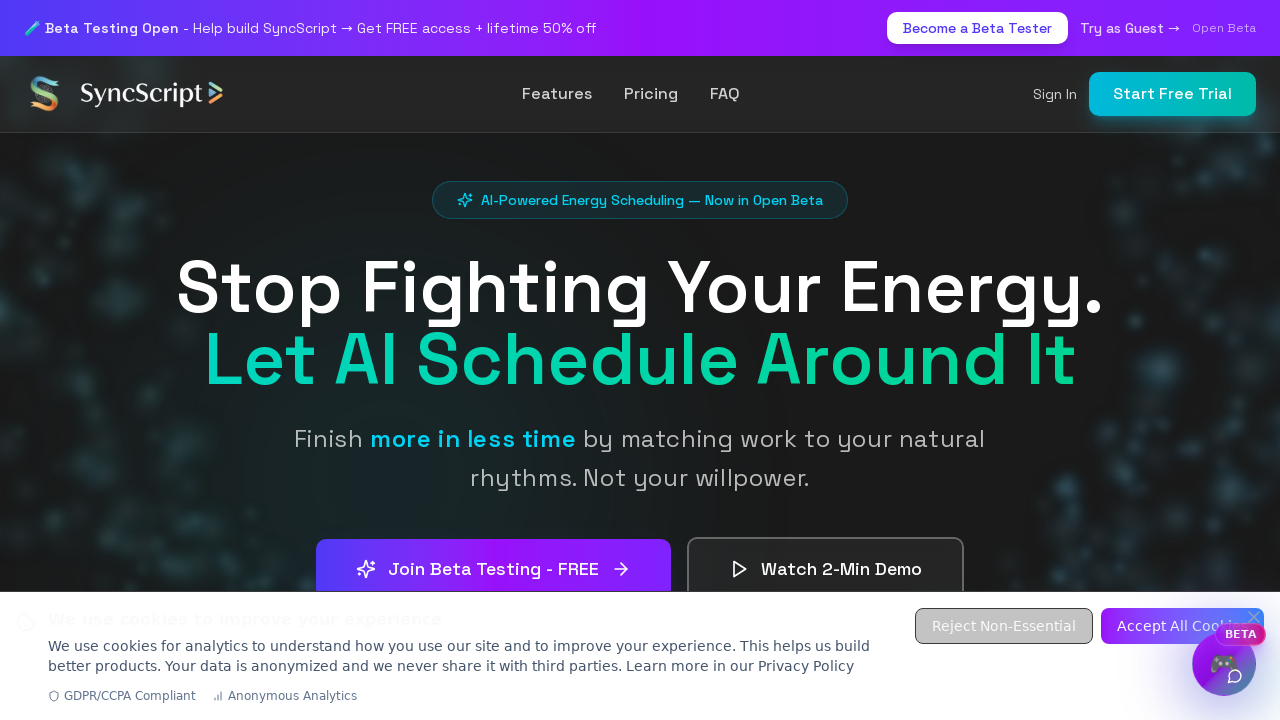

Verified SyncScript branding appeared on homepage
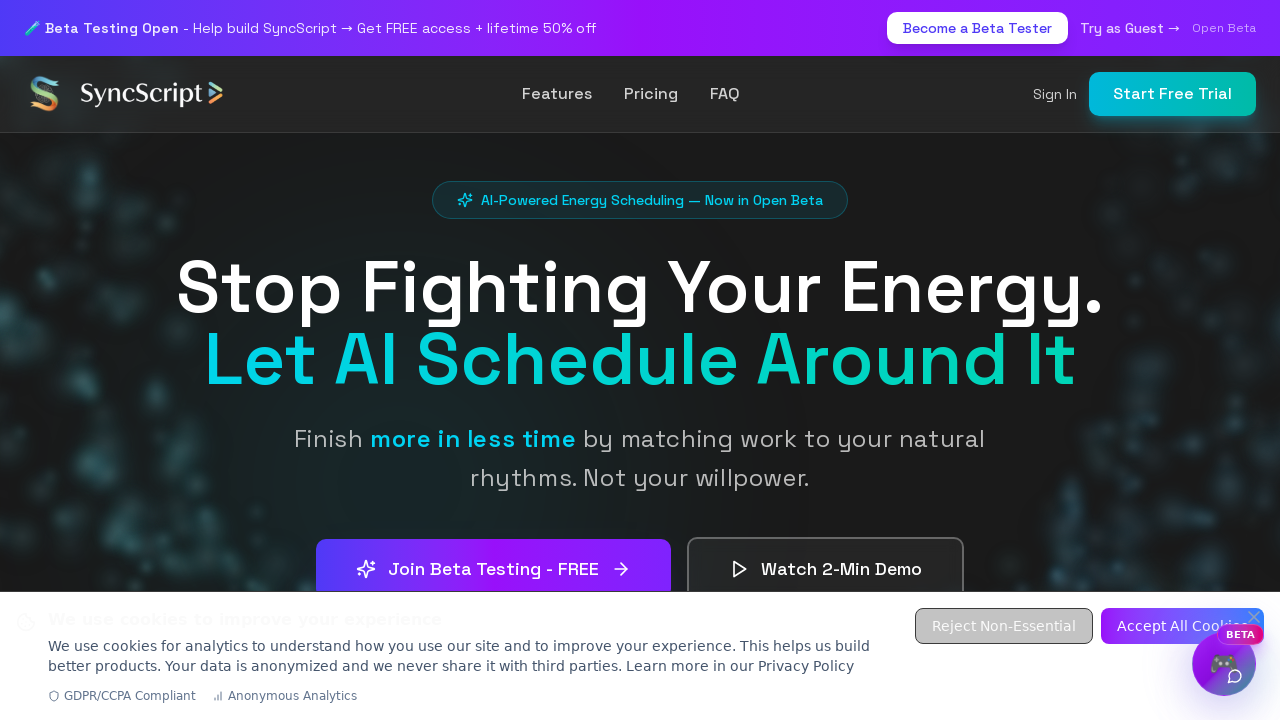

Navigated to features page
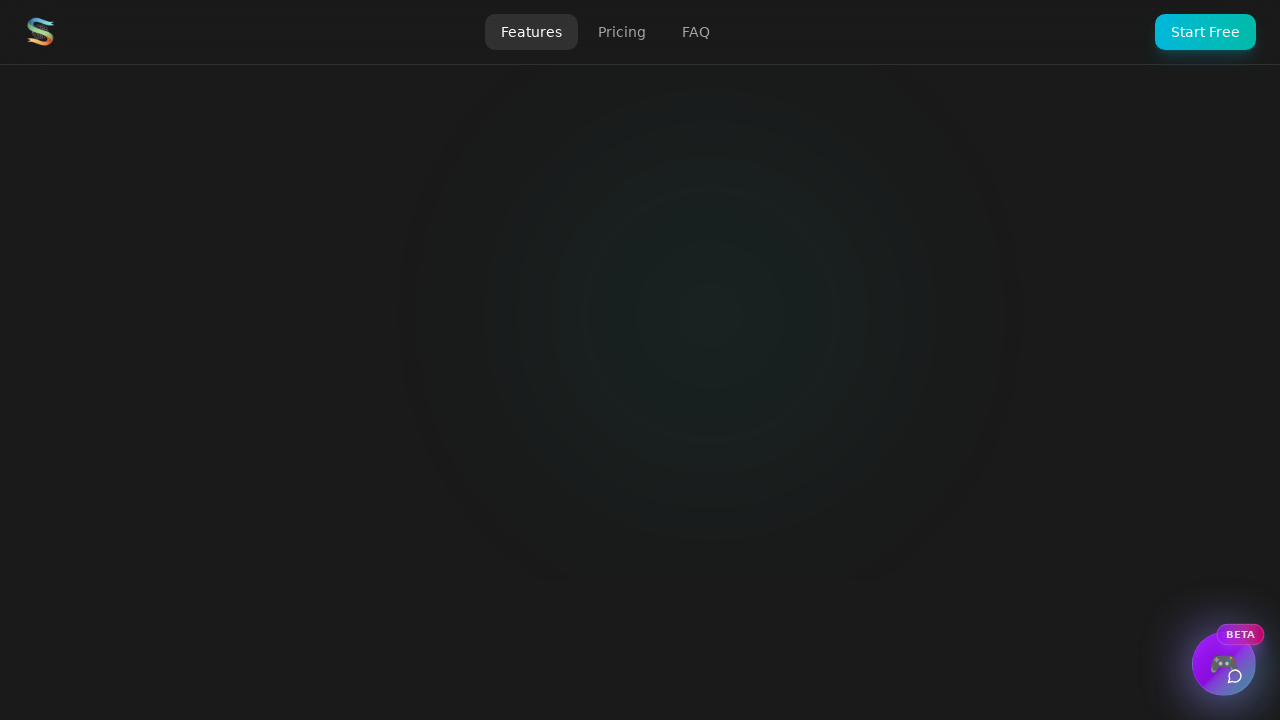

Features page fully loaded
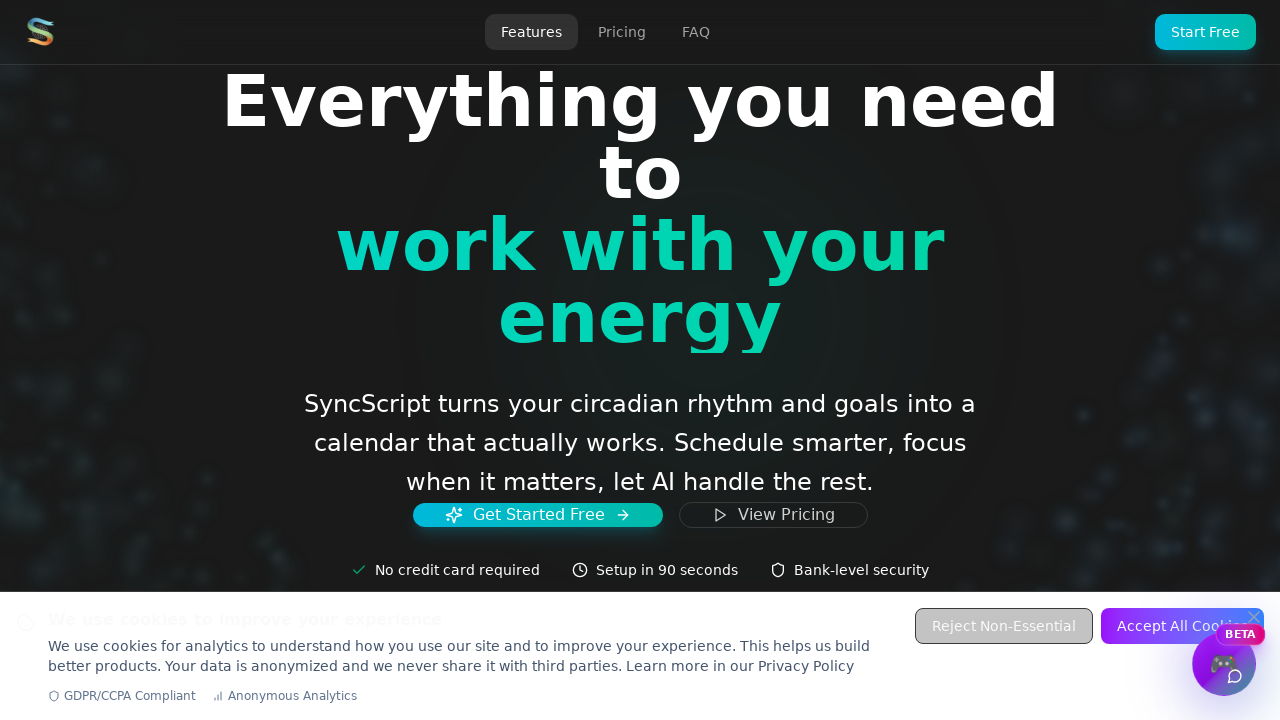

Navigated to pricing page
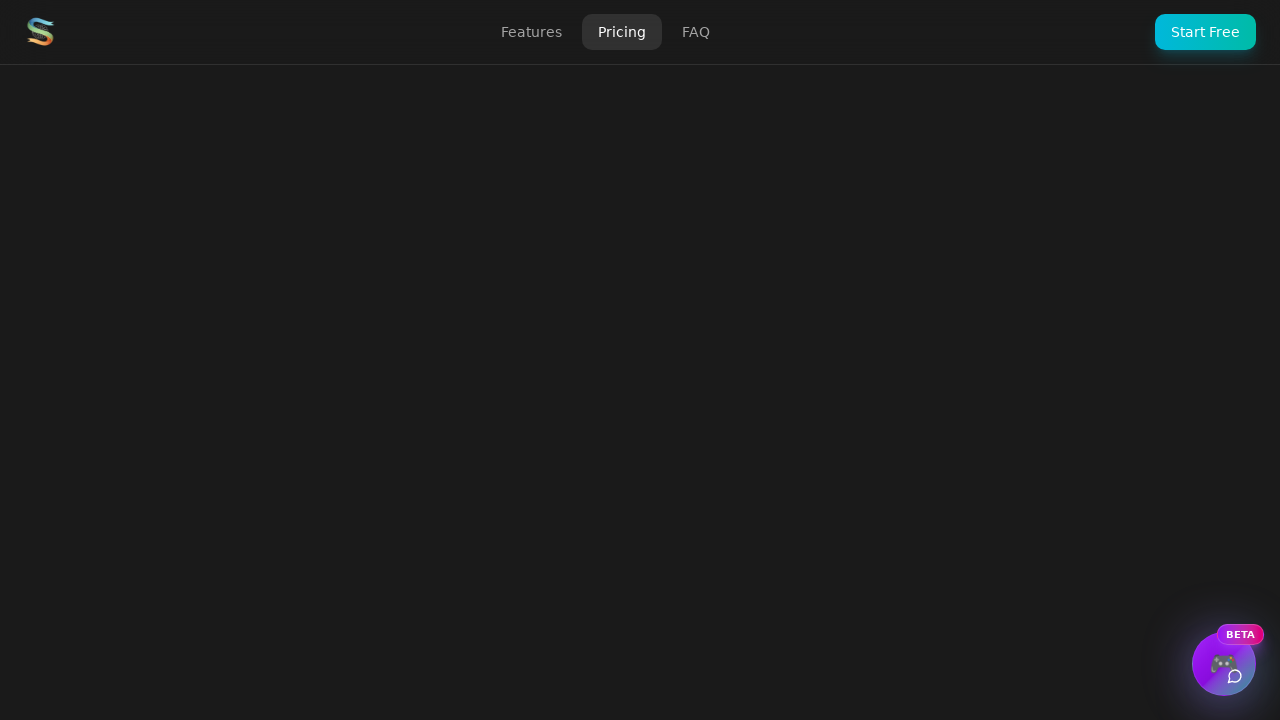

Pricing page fully loaded
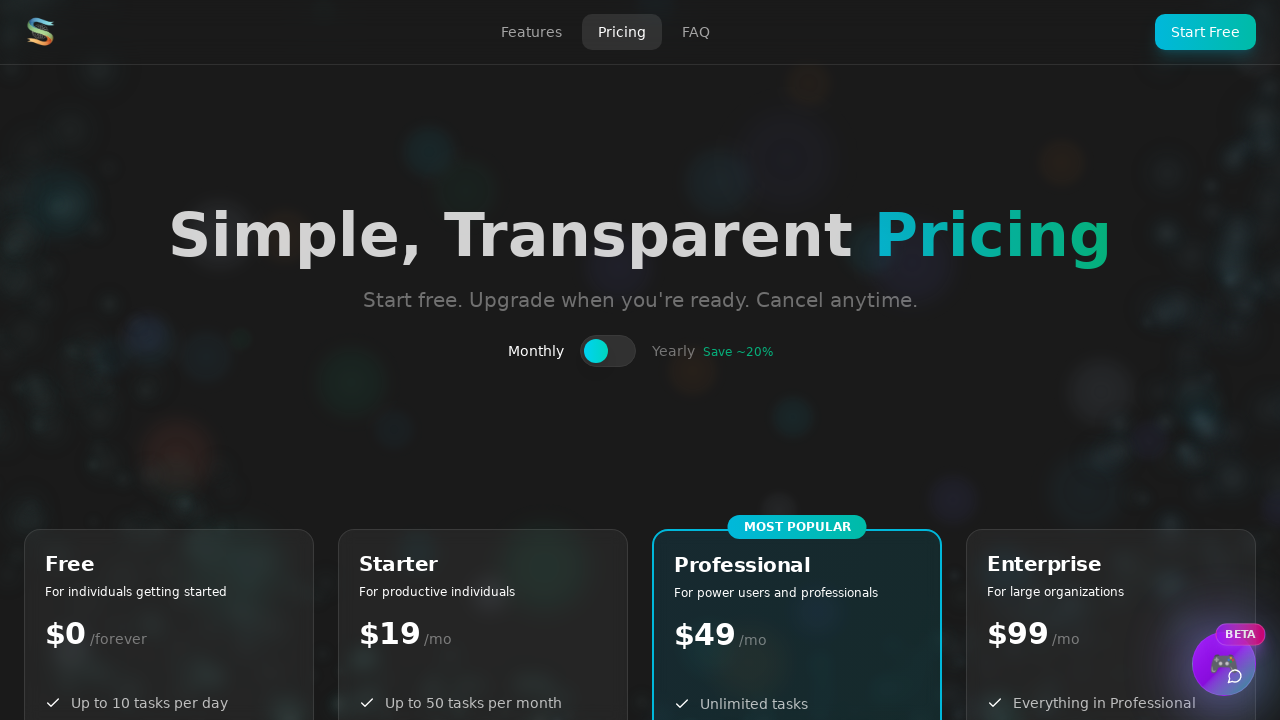

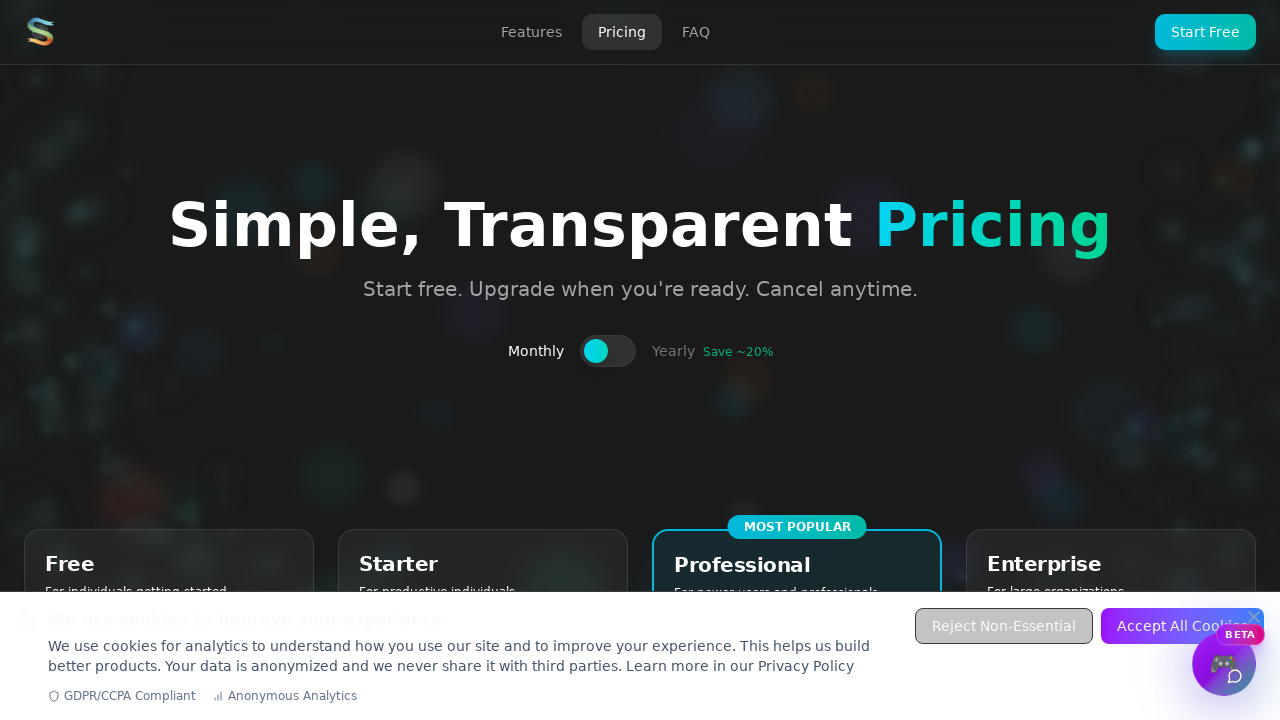